Navigates to a book store website, clicks on a category (Travel), then clicks on the first product to view its details page.

Starting URL: http://books.toscrape.com/

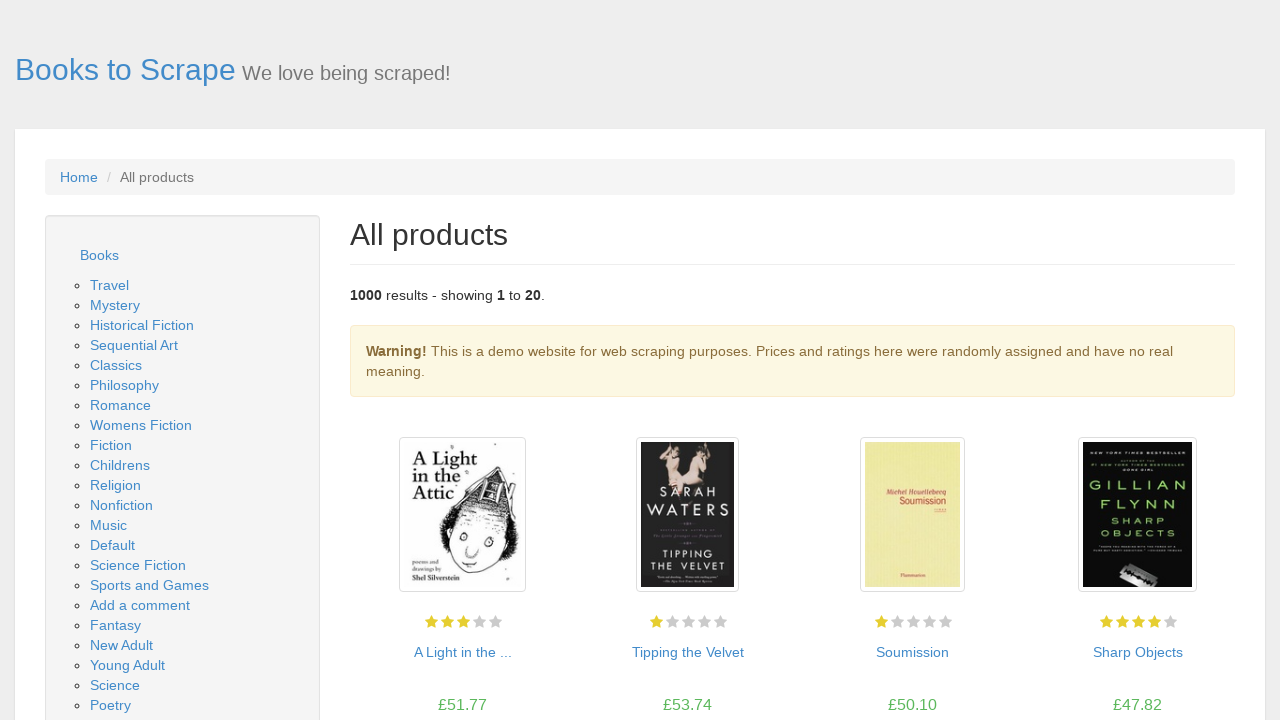

Page loaded and DOM content ready
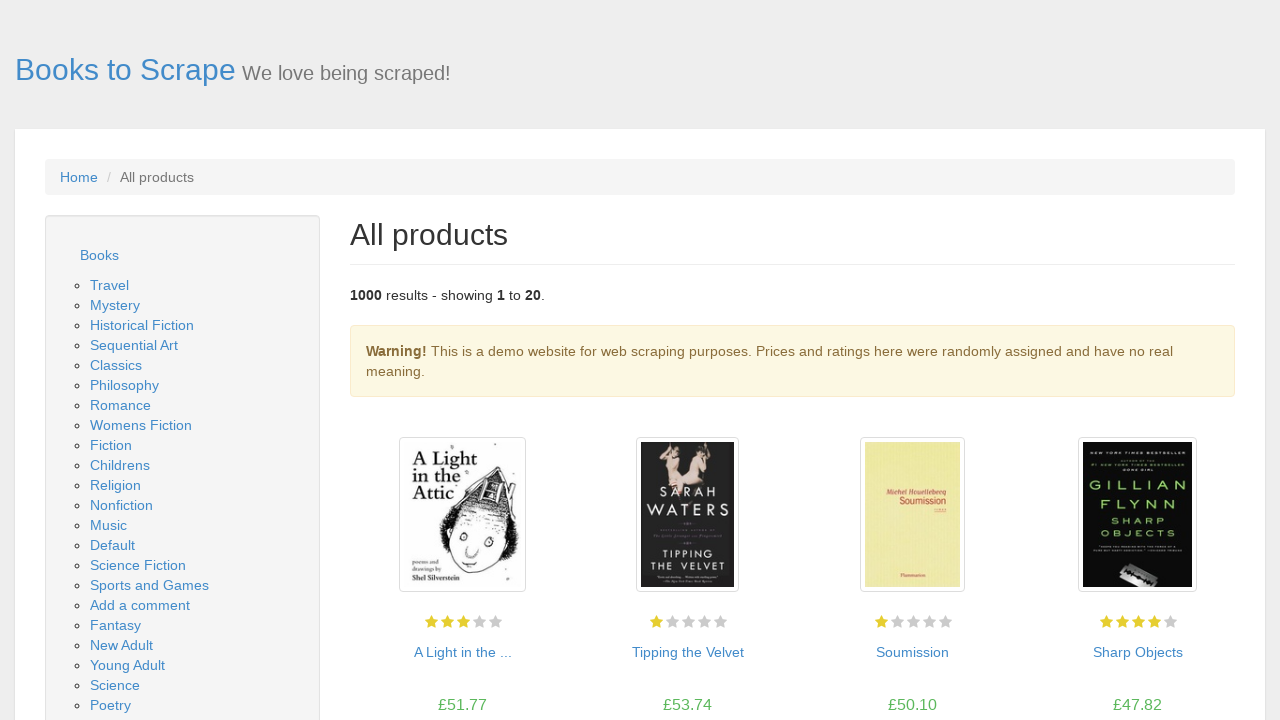

Clicked on Travel category link at (110, 285) on internal:role=link[name="Travel"i]
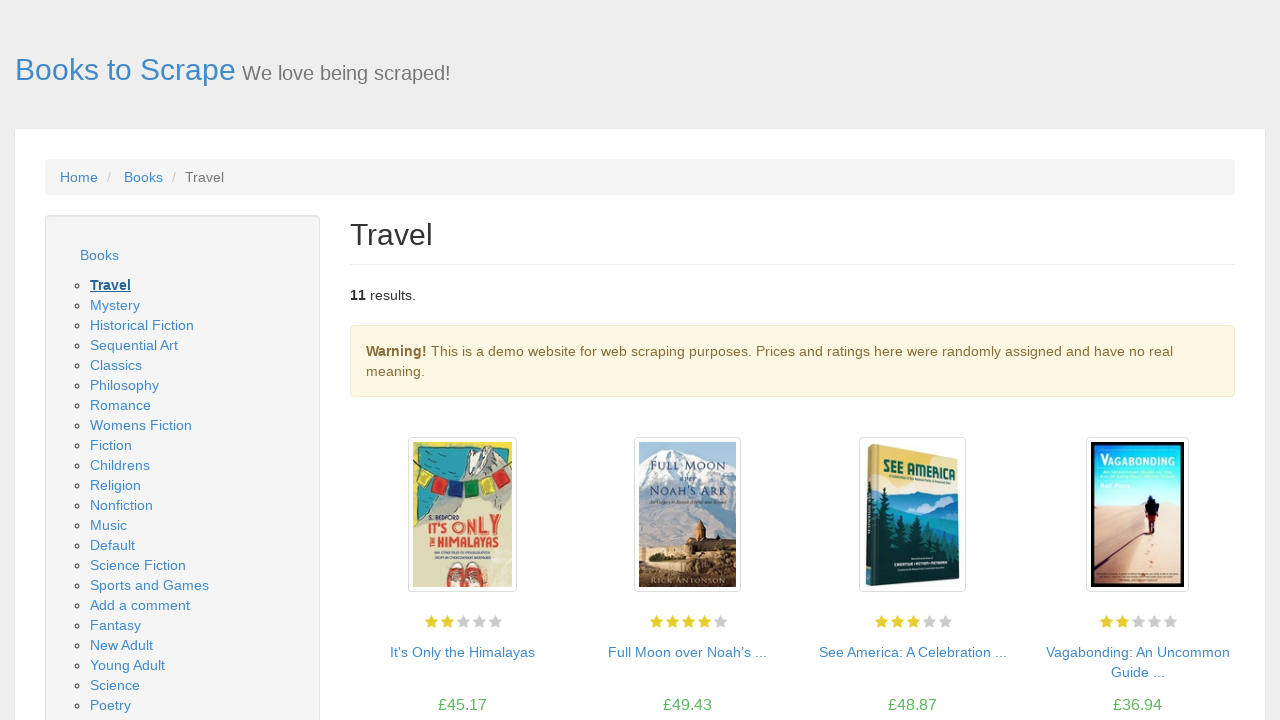

Travel category products loaded
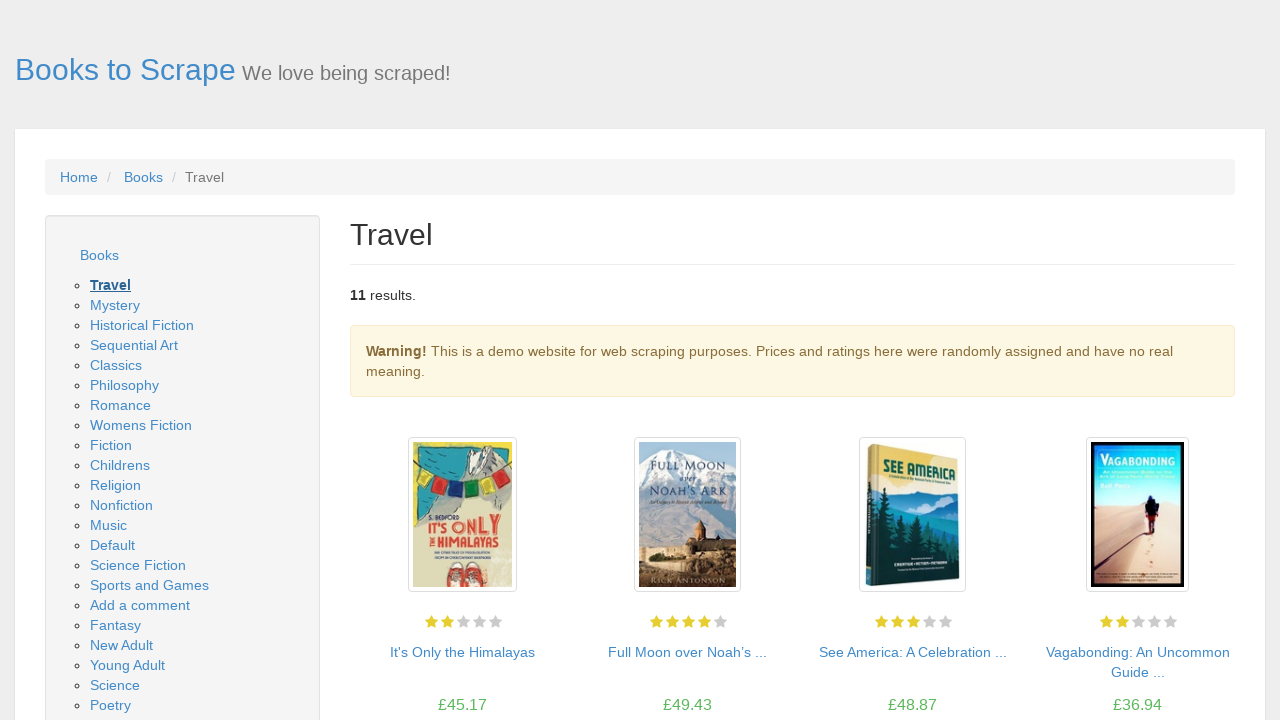

Clicked on the first product at (462, 515) on .product_pod a >> nth=0
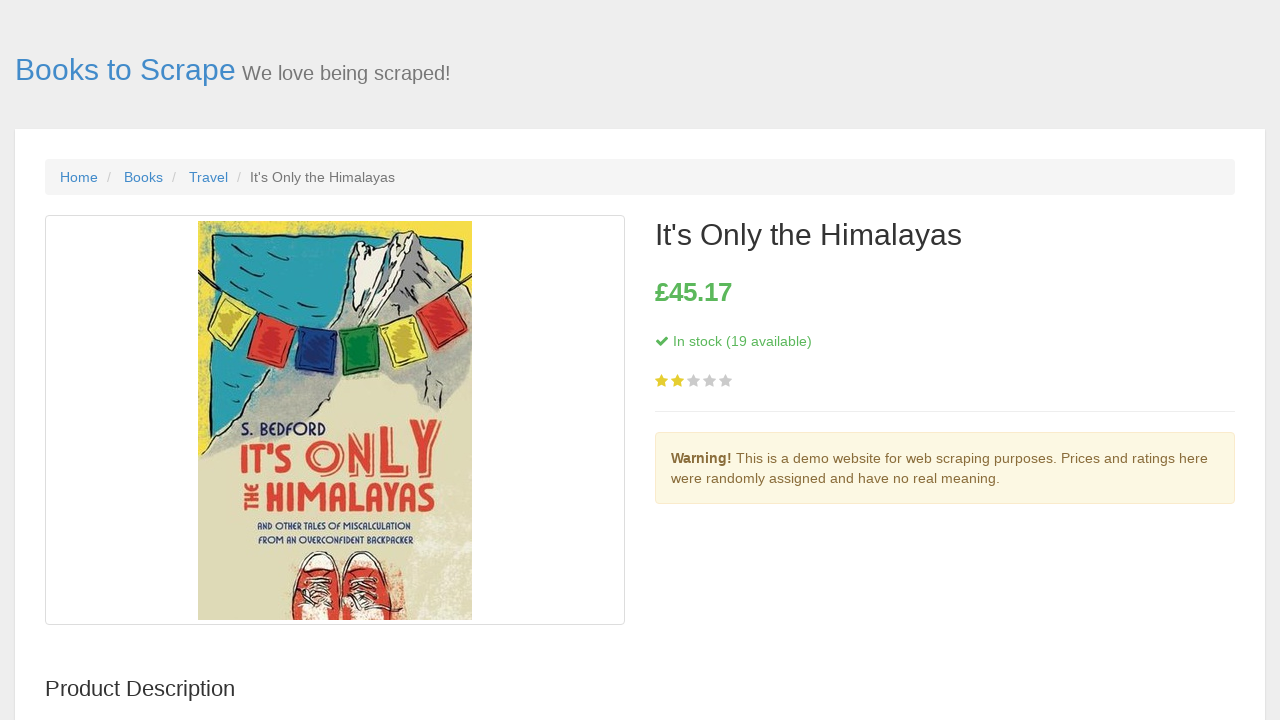

Product details page loaded
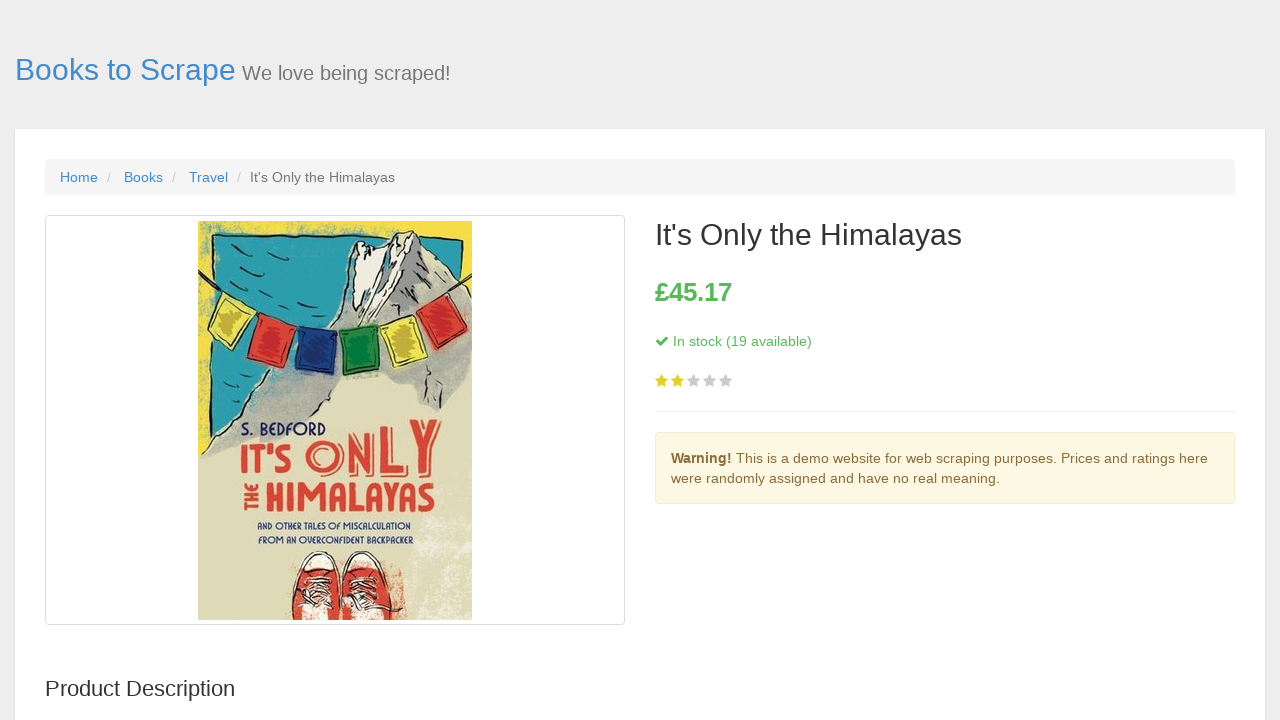

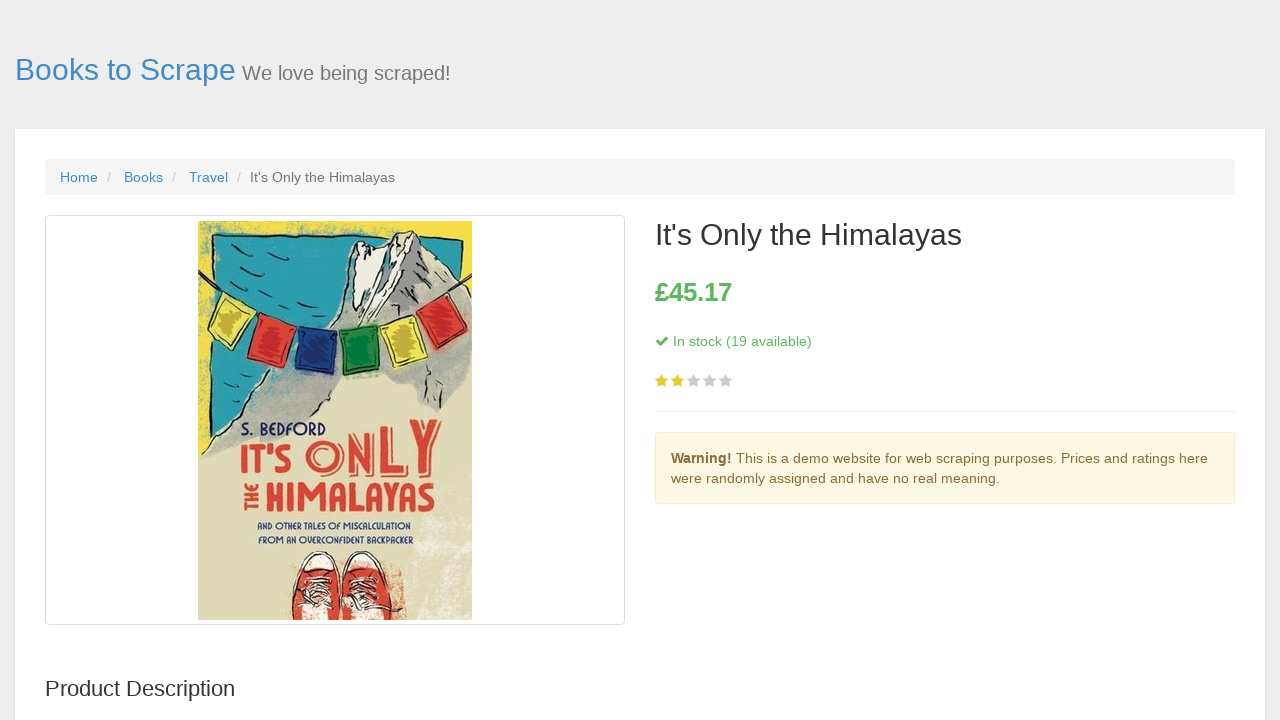